Navigates to the Rahul Shetty Academy Automation Practice page and waits for it to fully load

Starting URL: https://rahulshettyacademy.com/AutomationPractice/

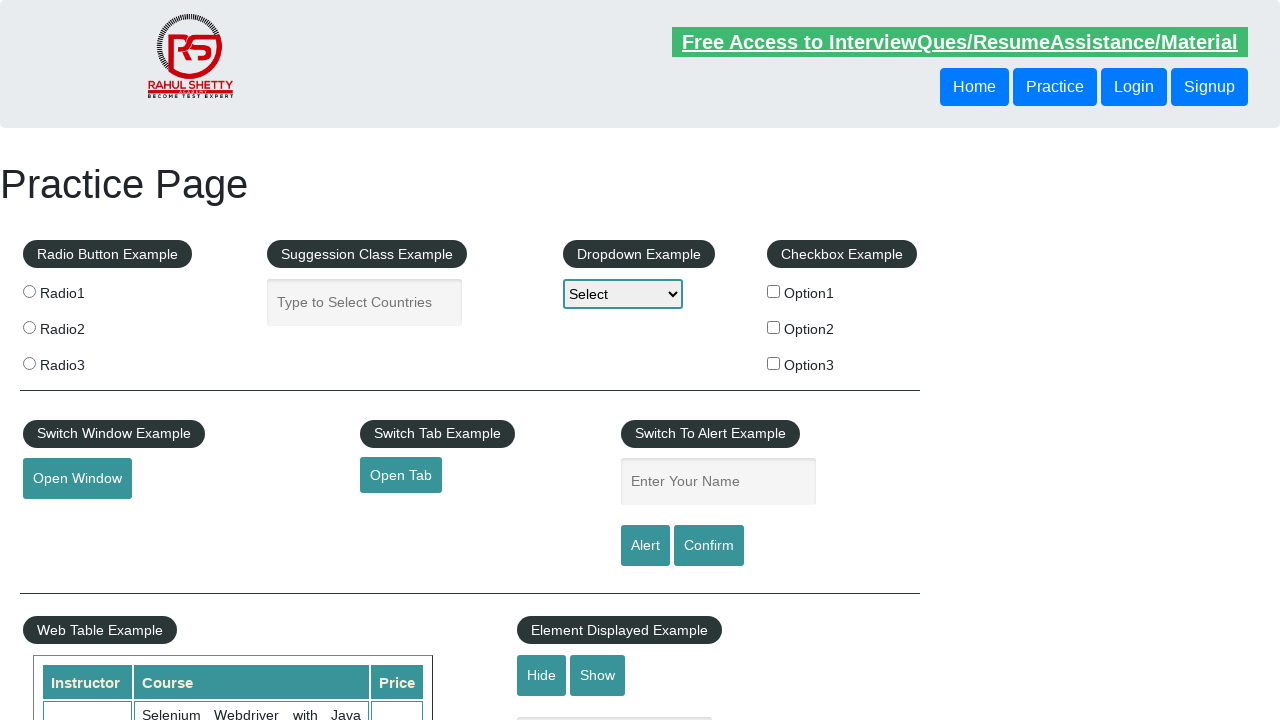

Navigated to Rahul Shetty Academy Automation Practice page
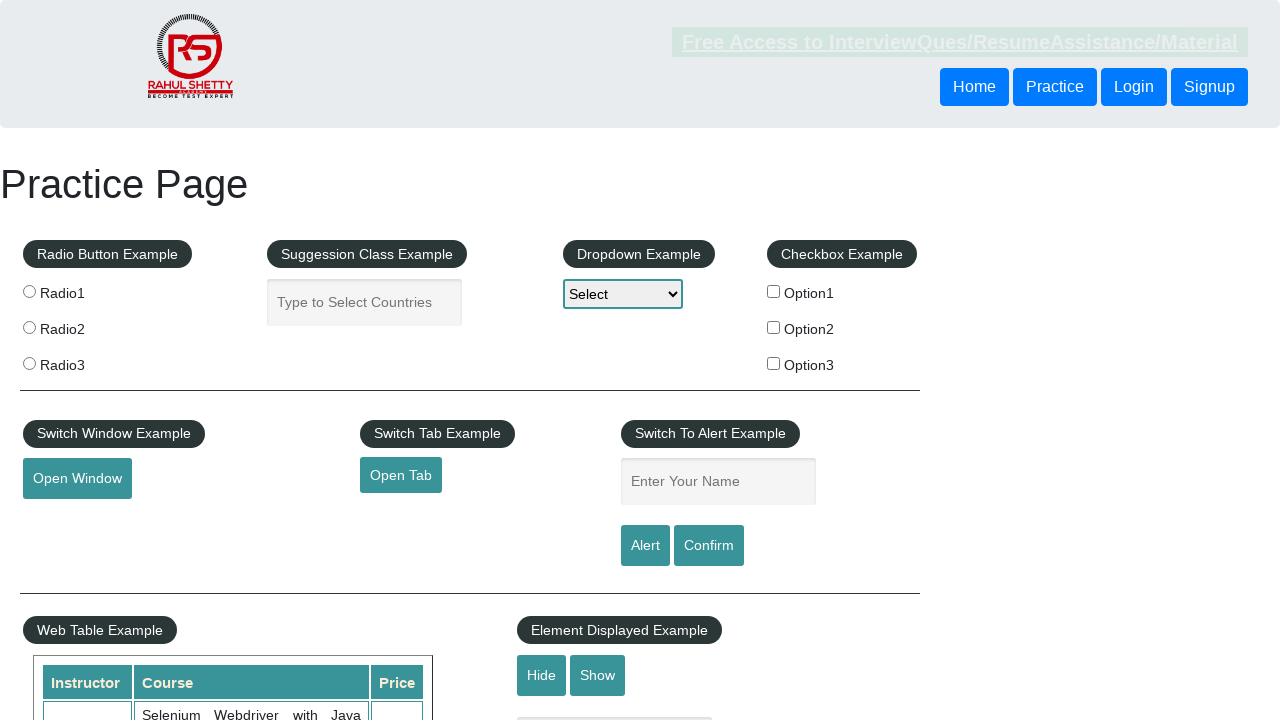

Page fully loaded and ready for testing
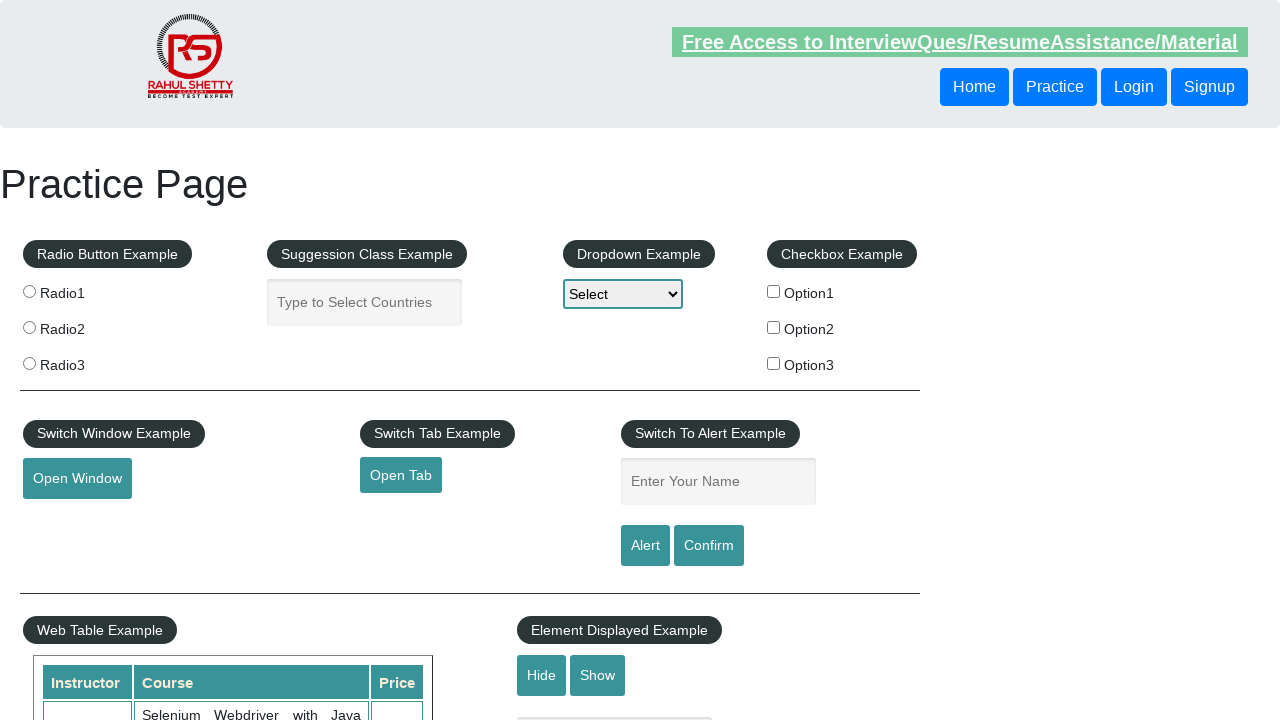

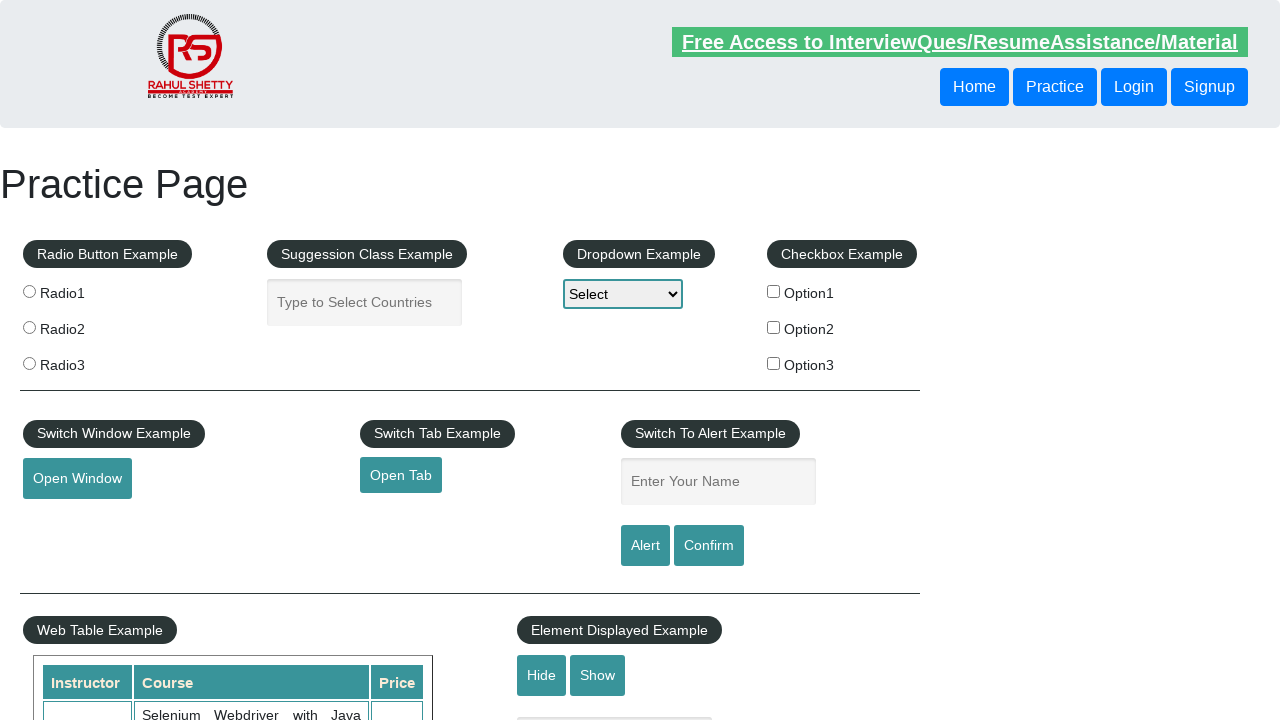